Tests filtering to display all items after viewing filtered lists

Starting URL: https://demo.playwright.dev/todomvc

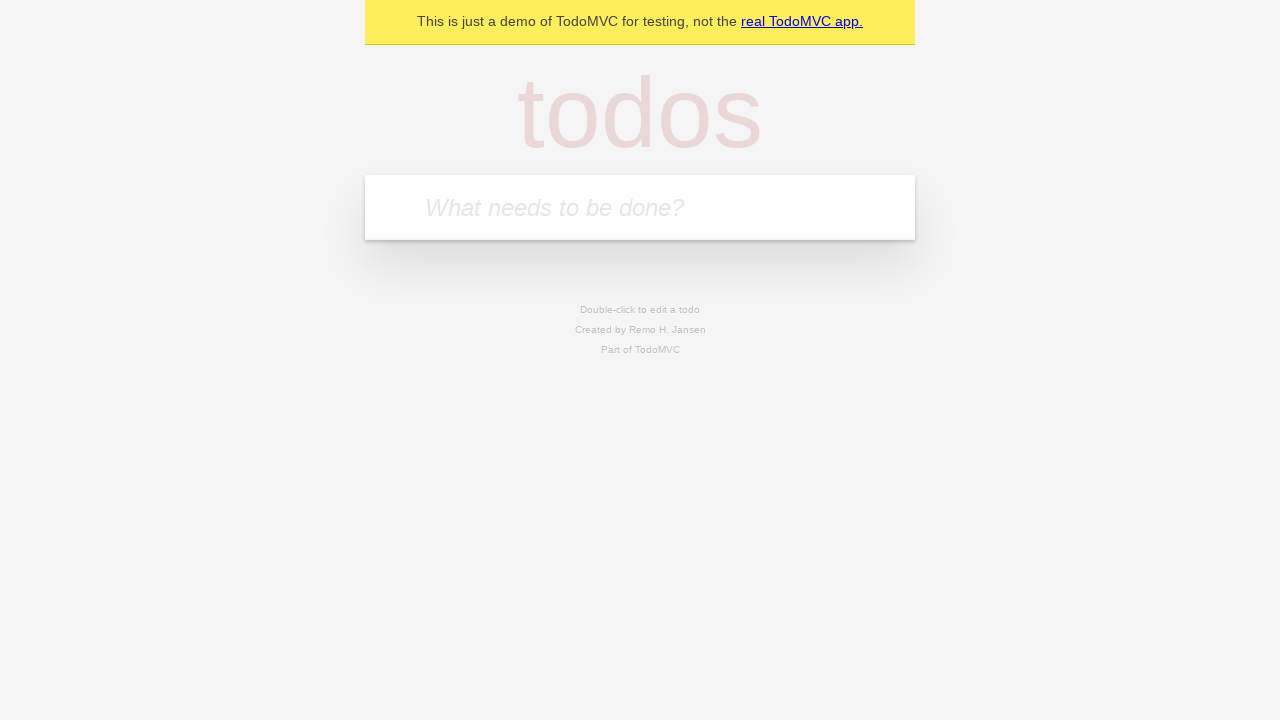

Filled todo input with 'buy some cheese' on internal:attr=[placeholder="What needs to be done?"i]
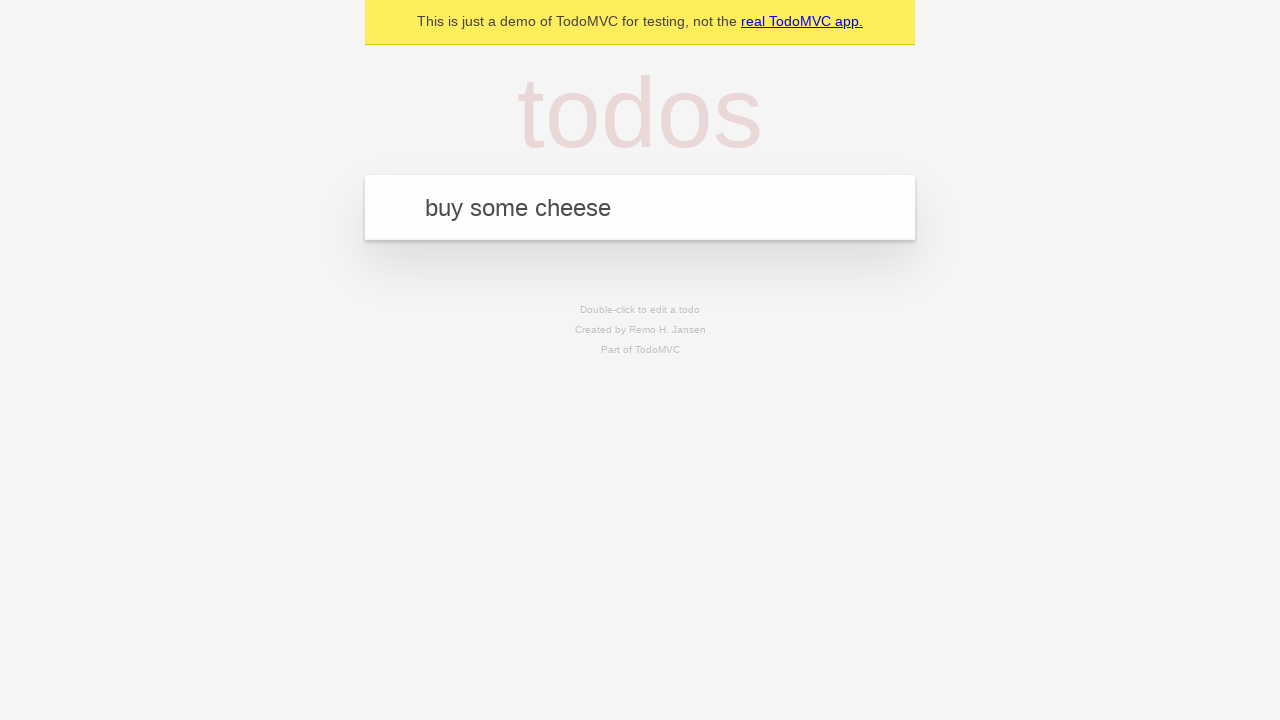

Pressed Enter to create first todo item on internal:attr=[placeholder="What needs to be done?"i]
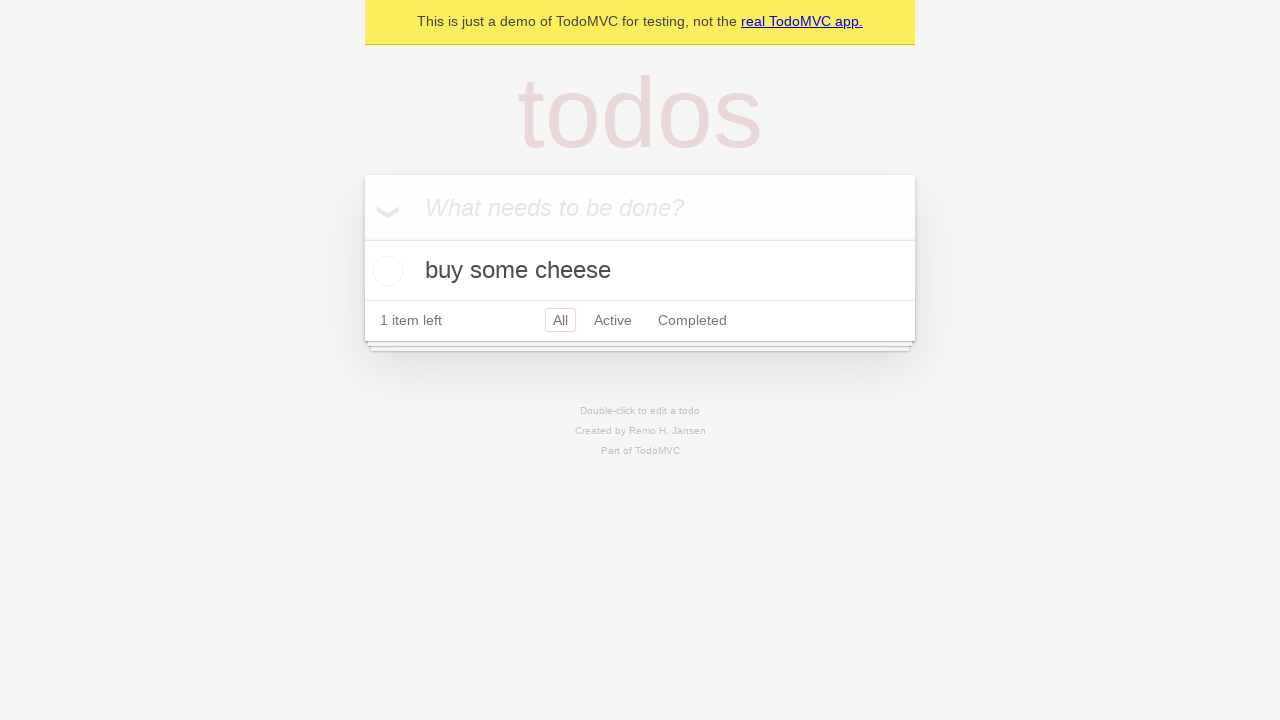

Filled todo input with 'feed the cat' on internal:attr=[placeholder="What needs to be done?"i]
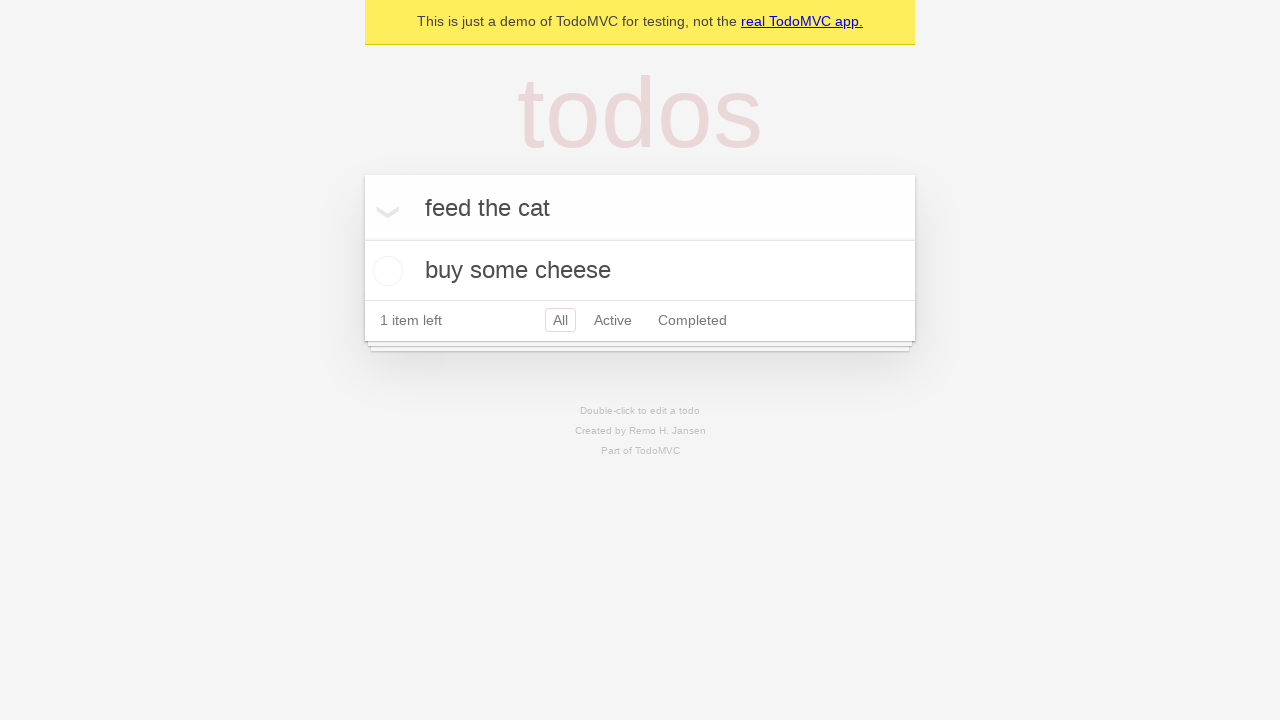

Pressed Enter to create second todo item on internal:attr=[placeholder="What needs to be done?"i]
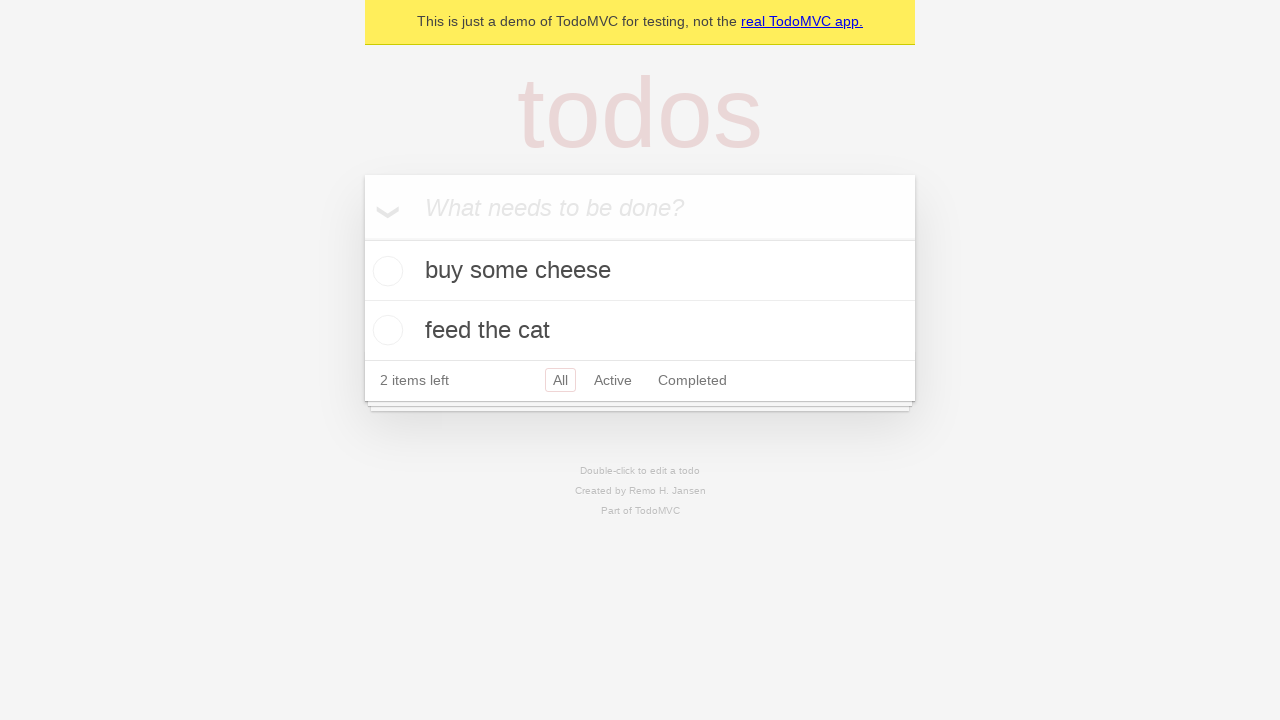

Filled todo input with 'book a doctors appointment' on internal:attr=[placeholder="What needs to be done?"i]
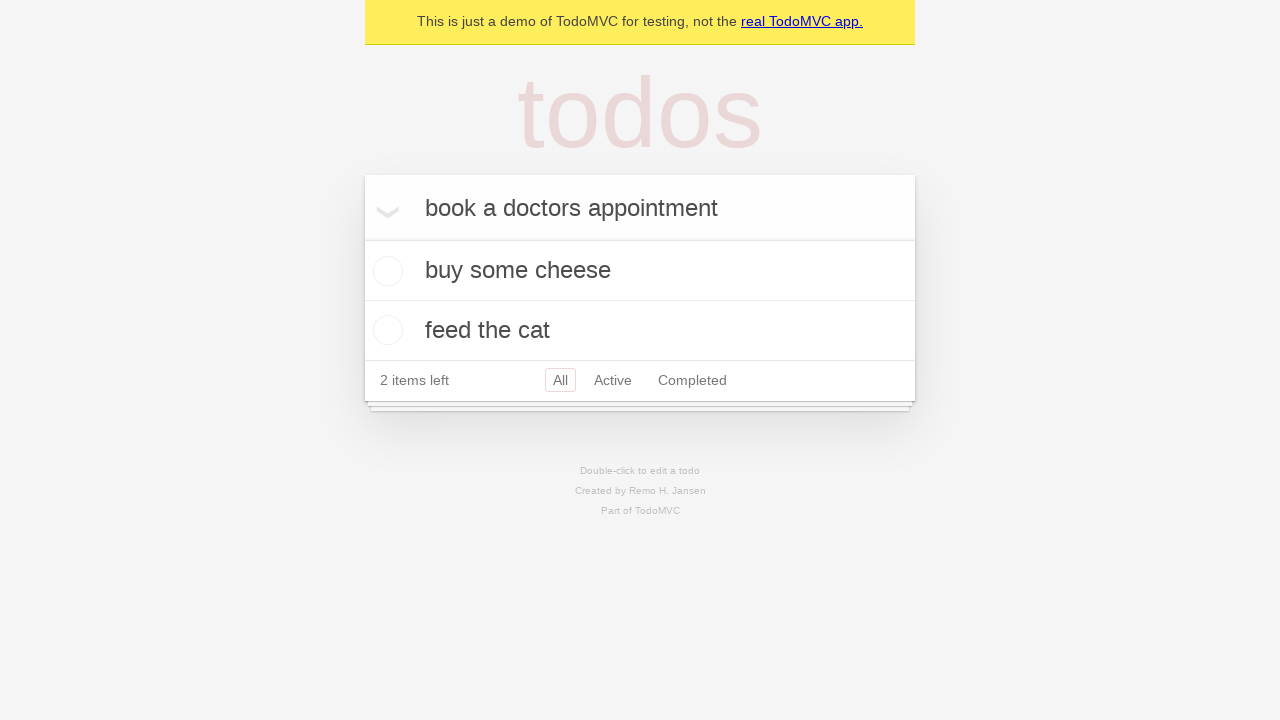

Pressed Enter to create third todo item on internal:attr=[placeholder="What needs to be done?"i]
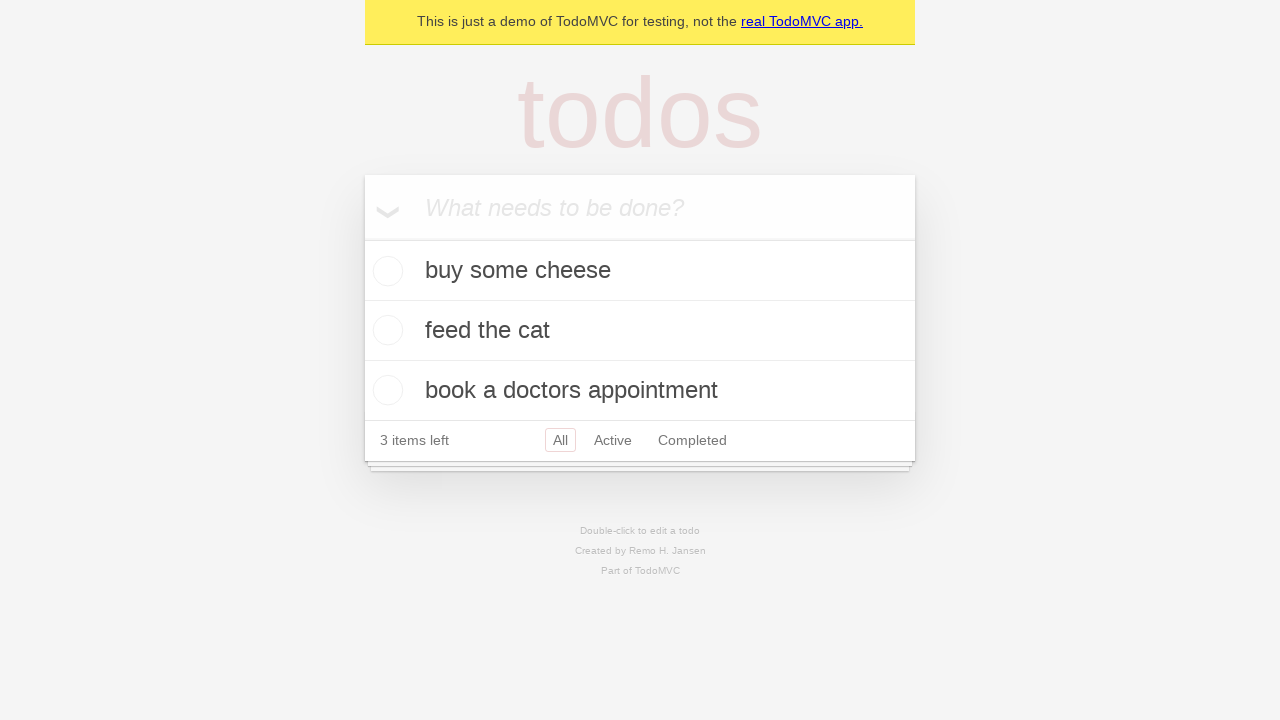

Checked second todo item 'feed the cat' at (385, 330) on internal:testid=[data-testid="todo-item"s] >> nth=1 >> internal:role=checkbox
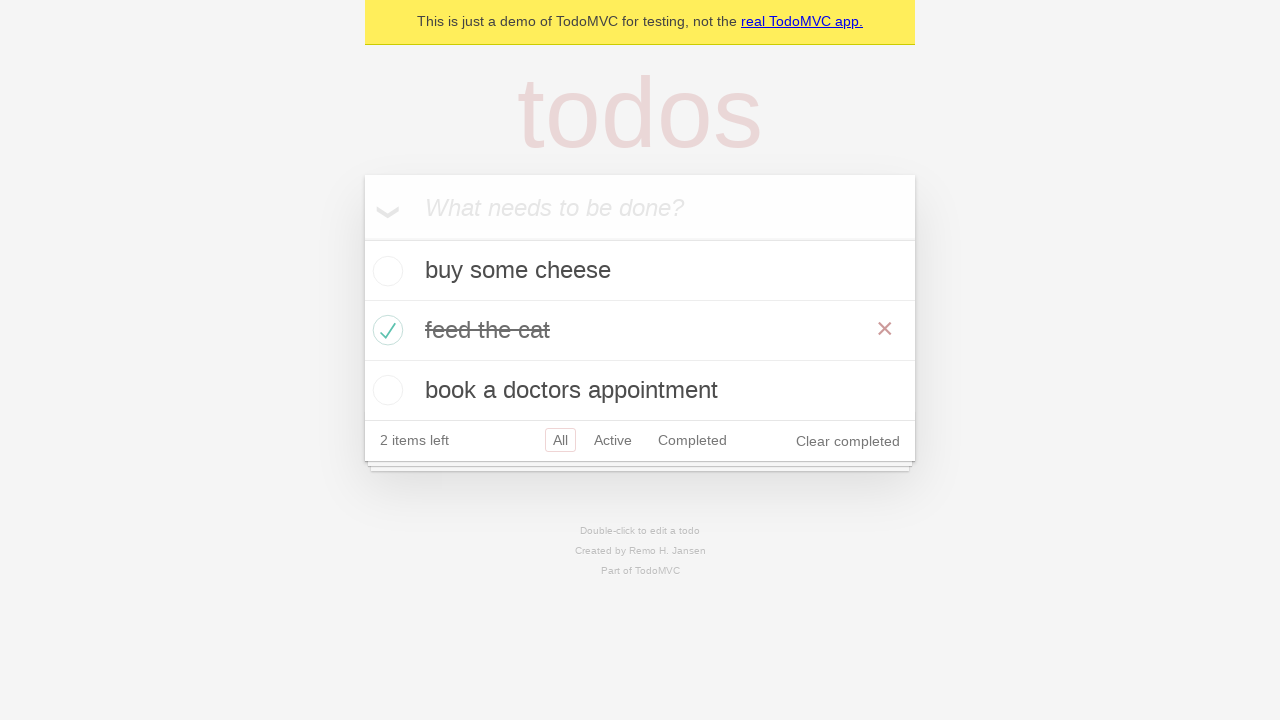

Clicked 'Active' filter to display active items only at (613, 440) on internal:role=link[name="Active"i]
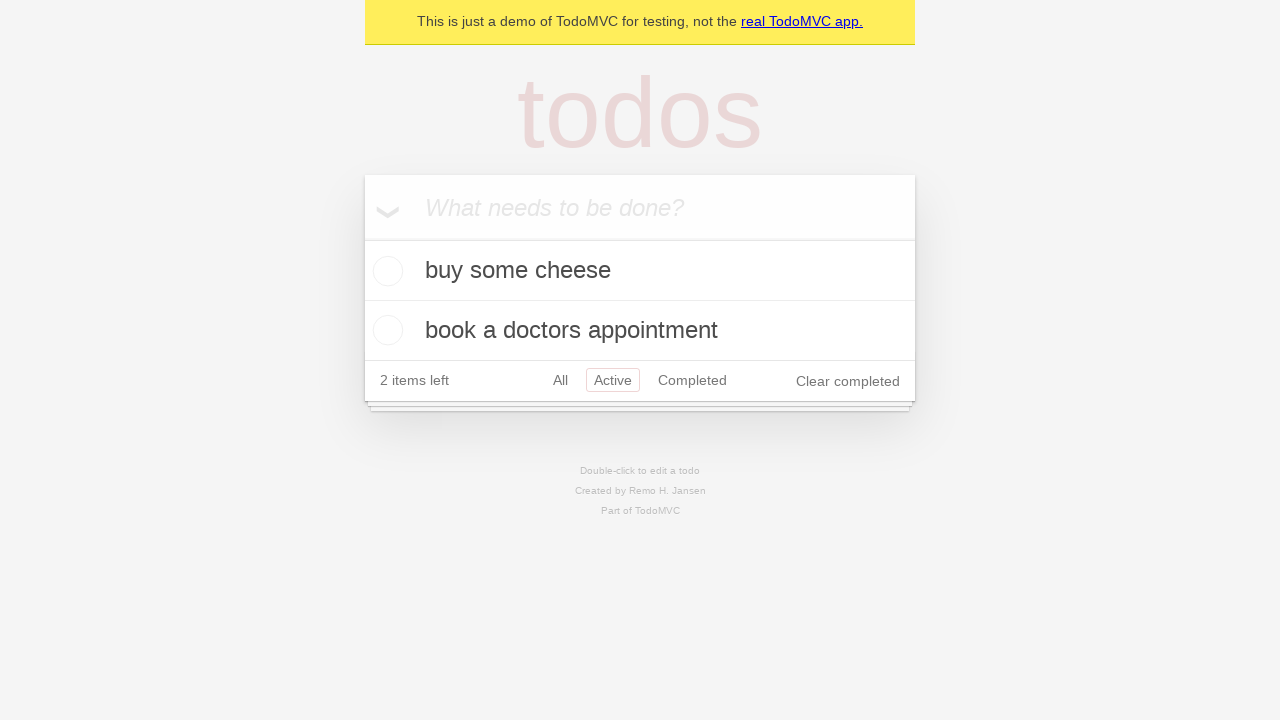

Clicked 'Completed' filter to display completed items only at (692, 380) on internal:role=link[name="Completed"i]
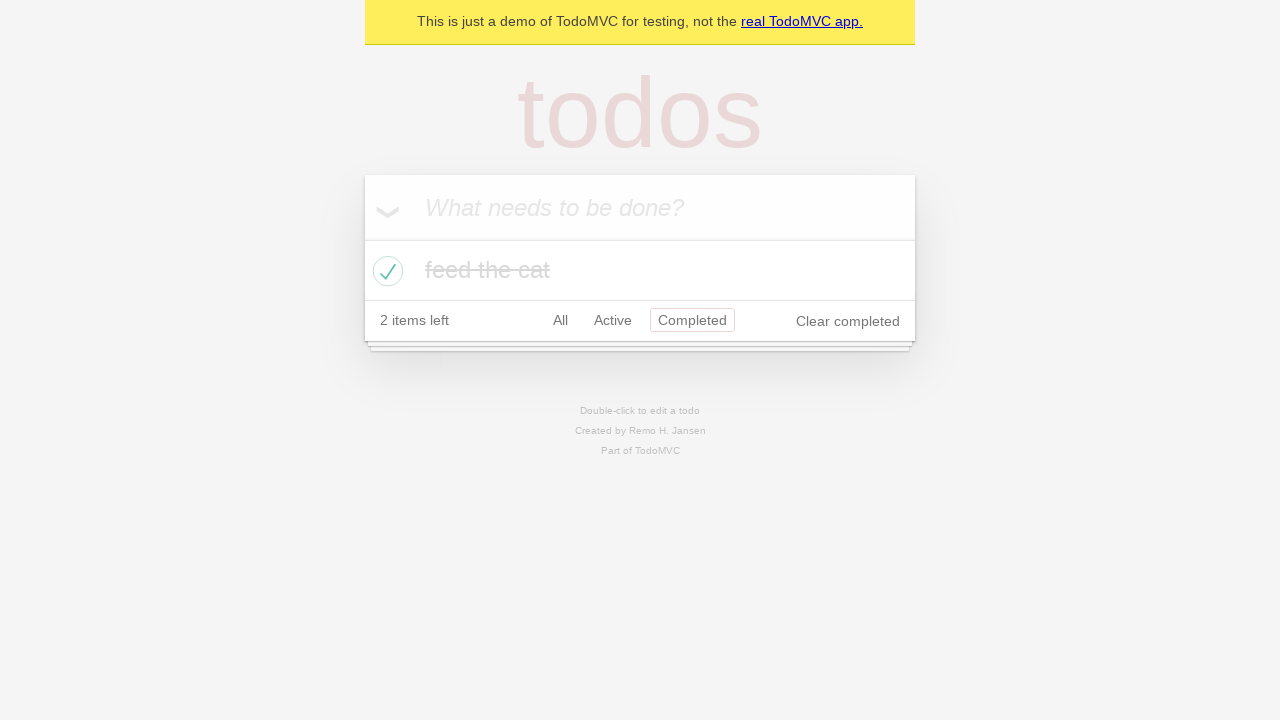

Clicked 'All' filter to display all items at (560, 320) on internal:role=link[name="All"i]
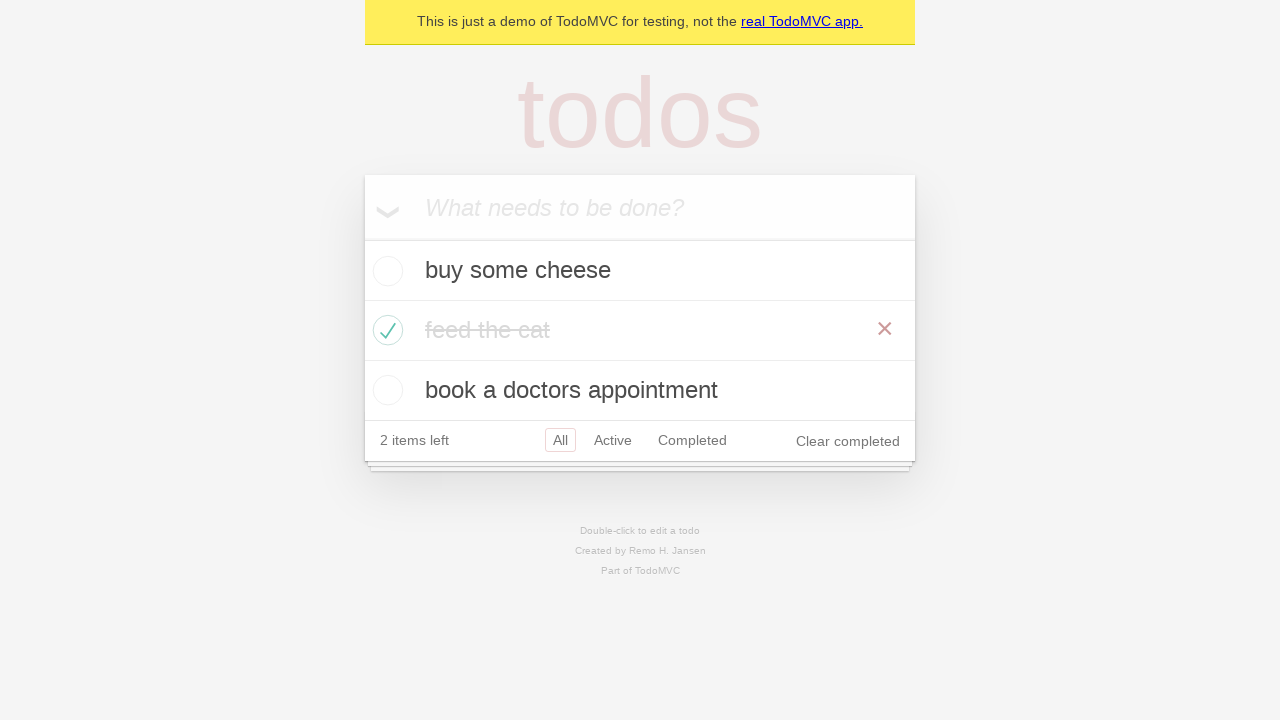

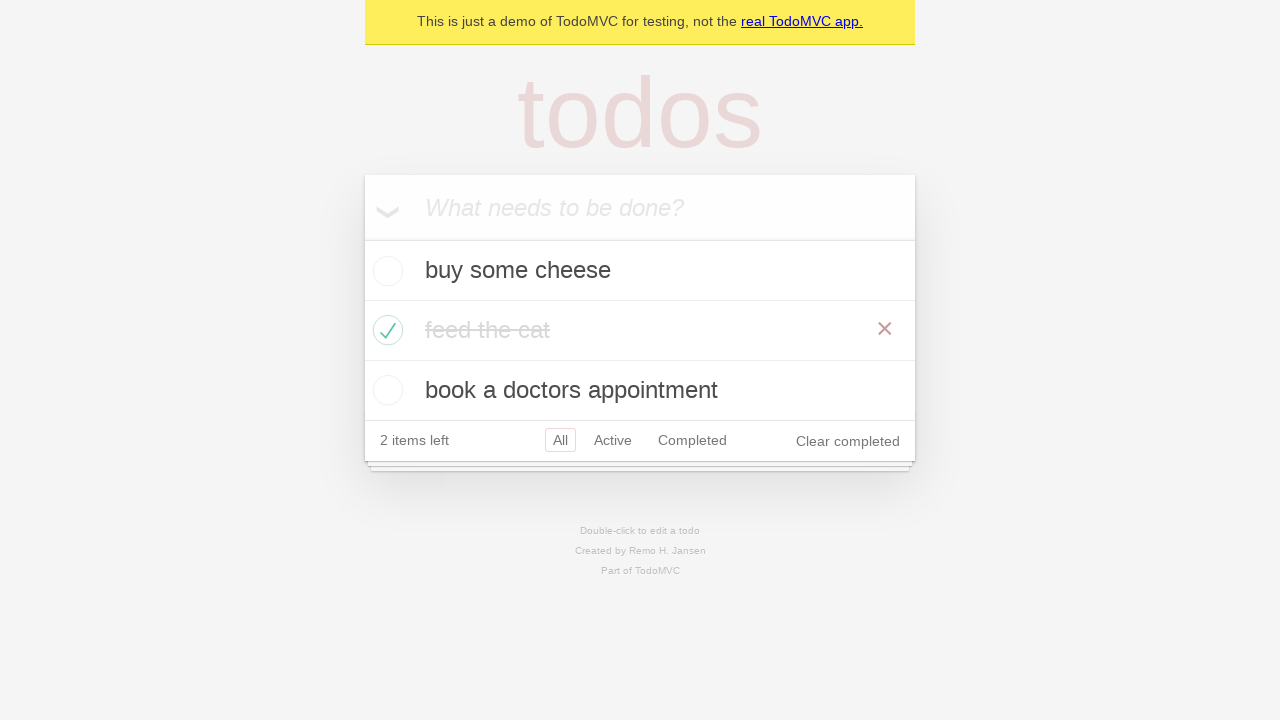